Tests drag and drop functionality by dragging a draggable element to a droppable container on DemoQA

Starting URL: https://demoqa.com/droppable

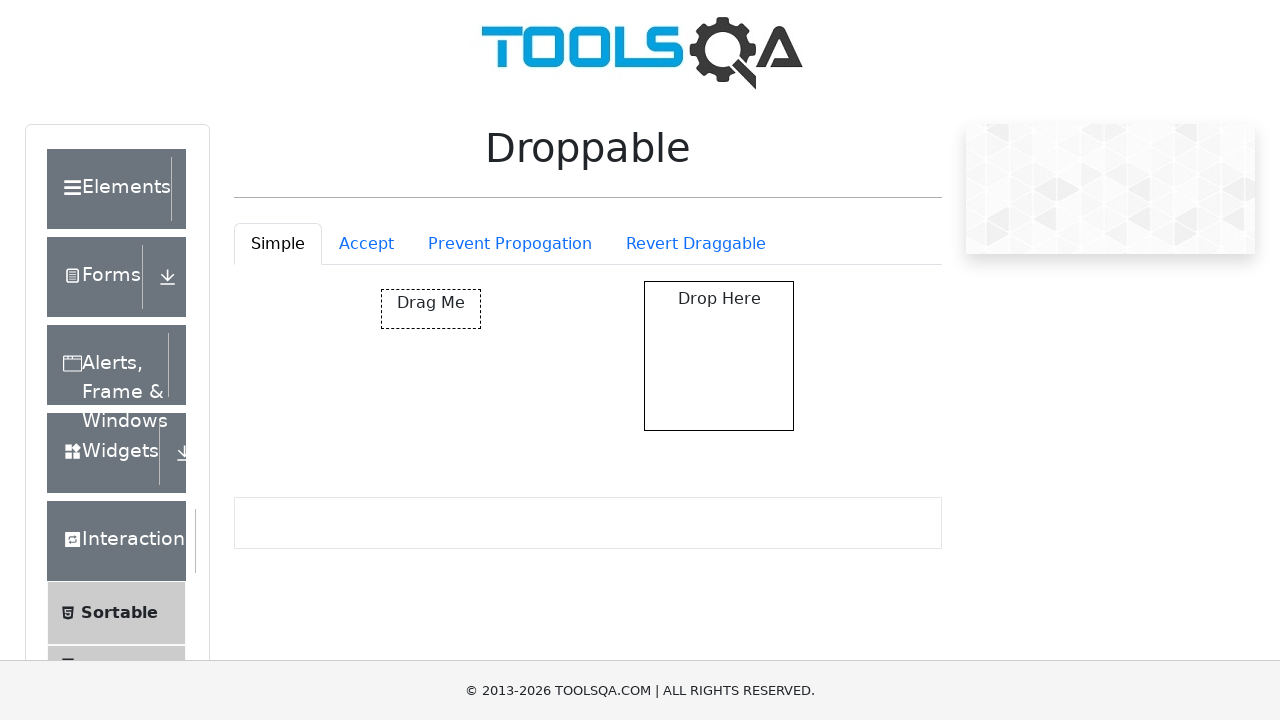

Draggable element loaded on the page
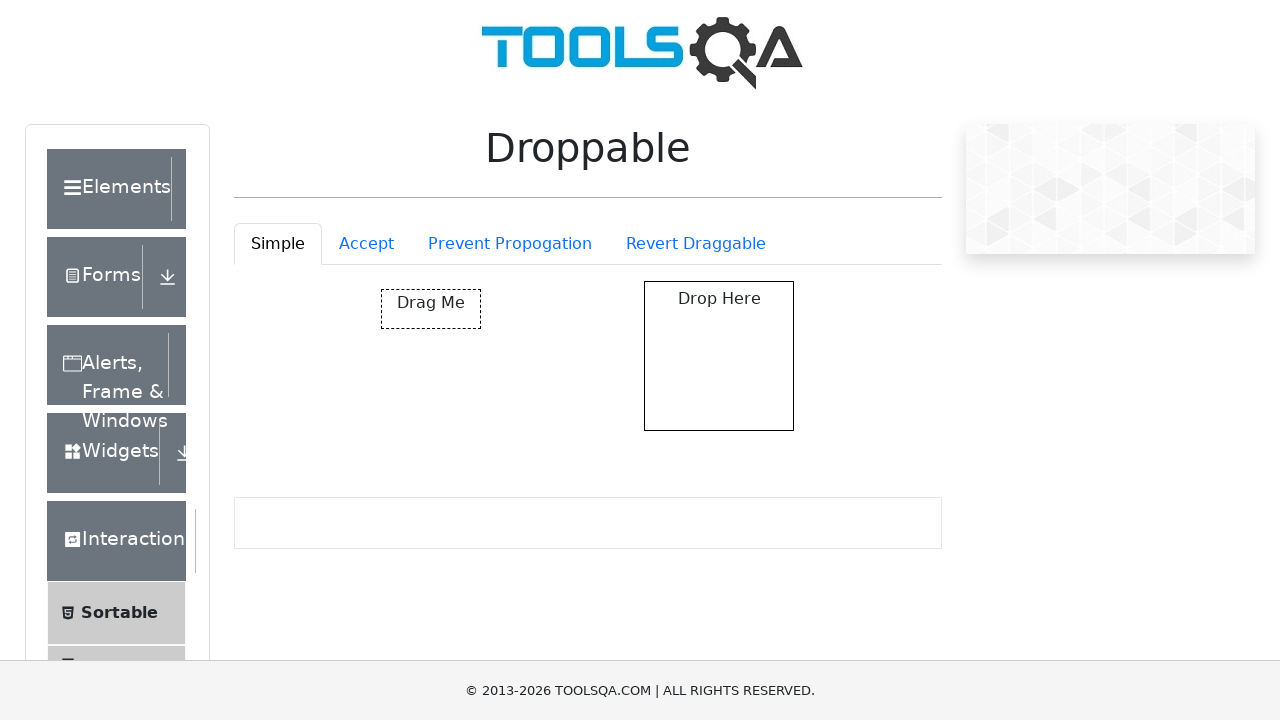

Located draggable element with ID 'draggable'
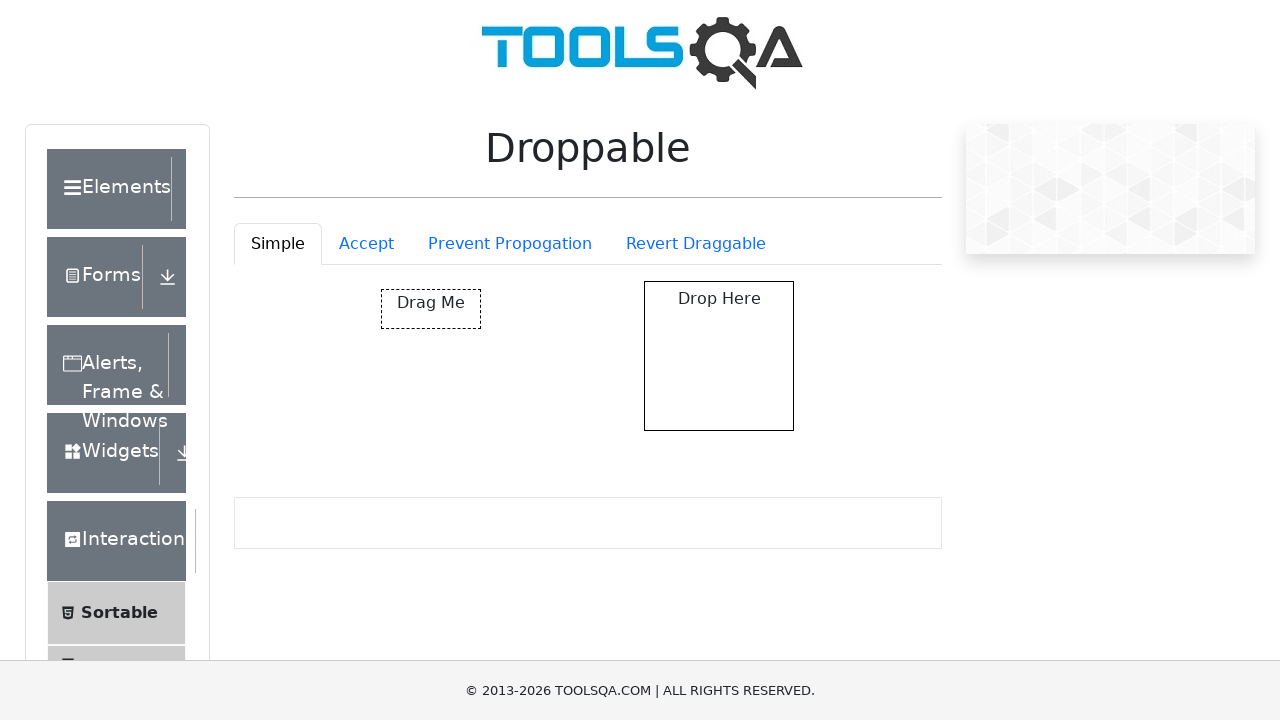

Located droppable target container
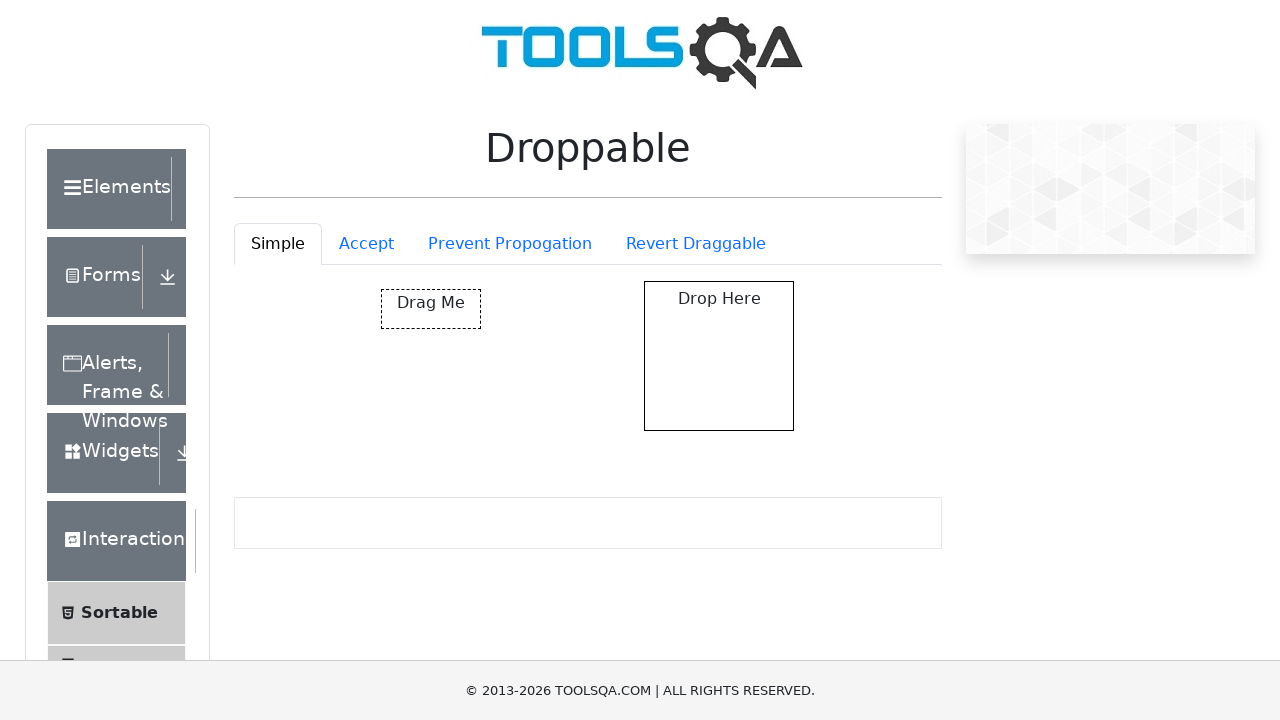

Dragged element to droppable container - drag and drop completed at (719, 356)
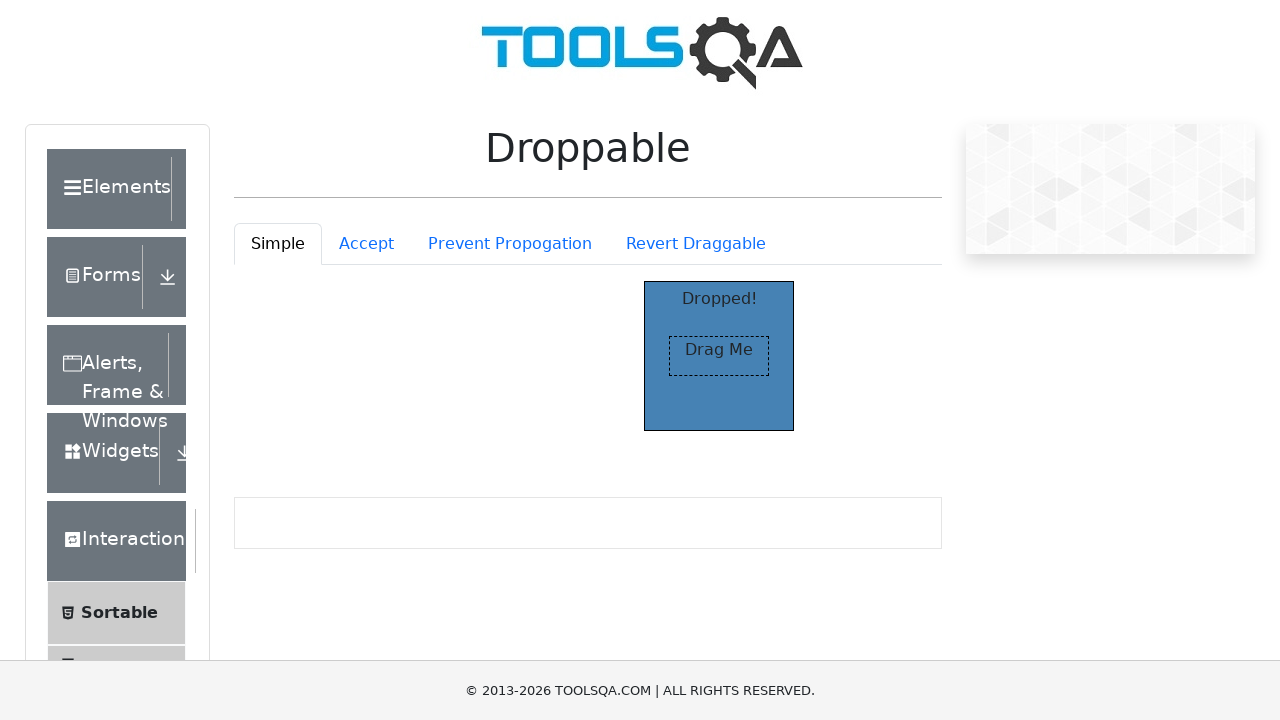

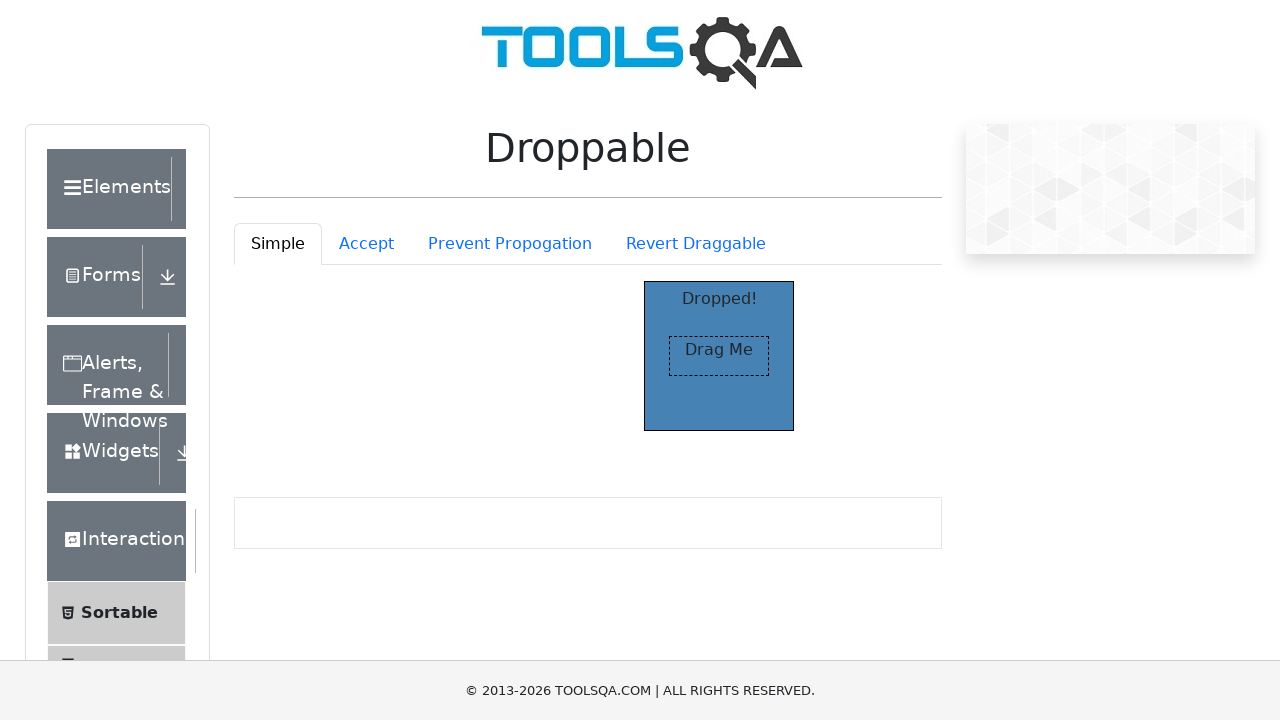